Tests different types of JavaScript alerts (simple, confirm, and prompt) by triggering them and handling their interactions

Starting URL: https://demo.automationtesting.in/Alerts.html

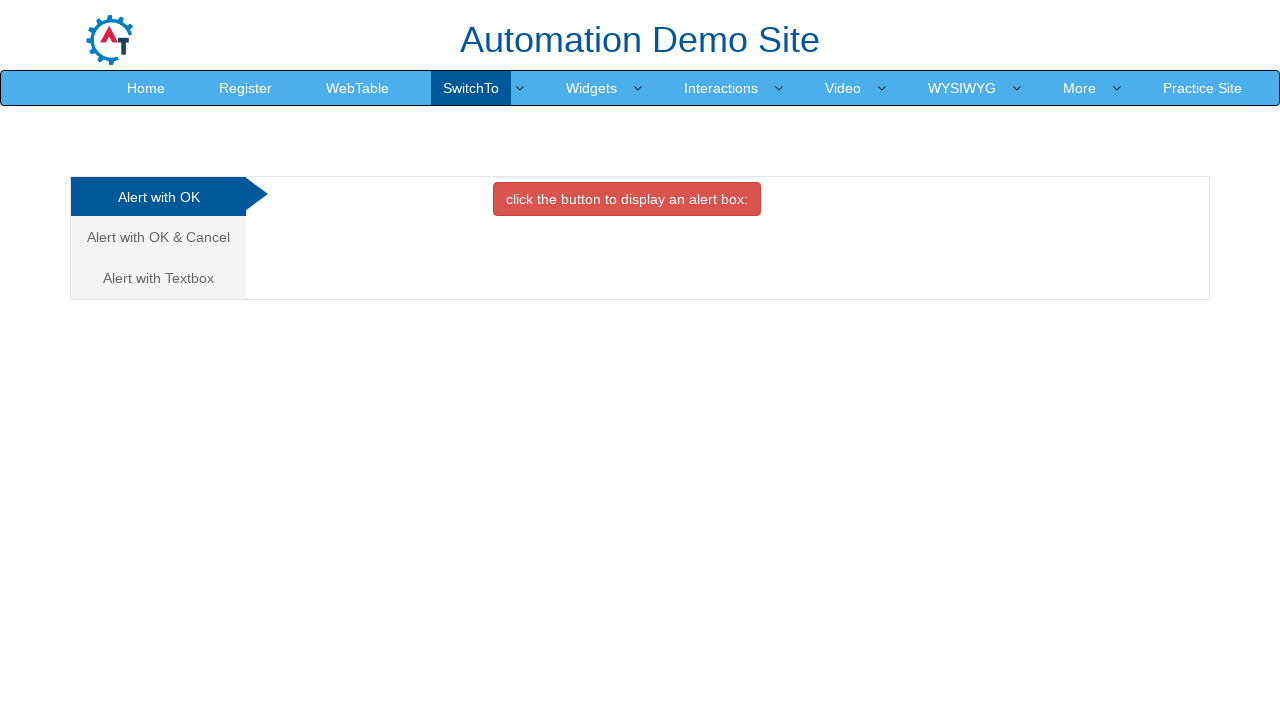

Clicked button to trigger simple alert at (627, 199) on xpath=//button[@onclick='alertbox()']
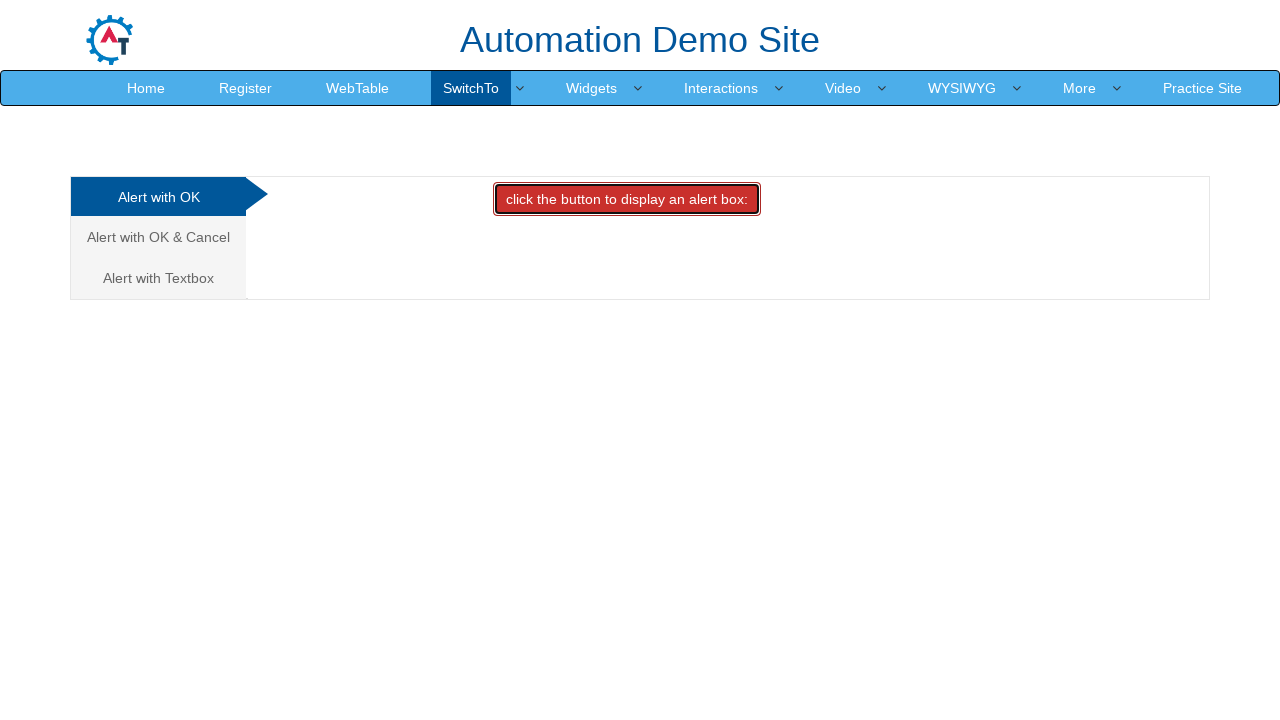

Accepted simple alert dialog
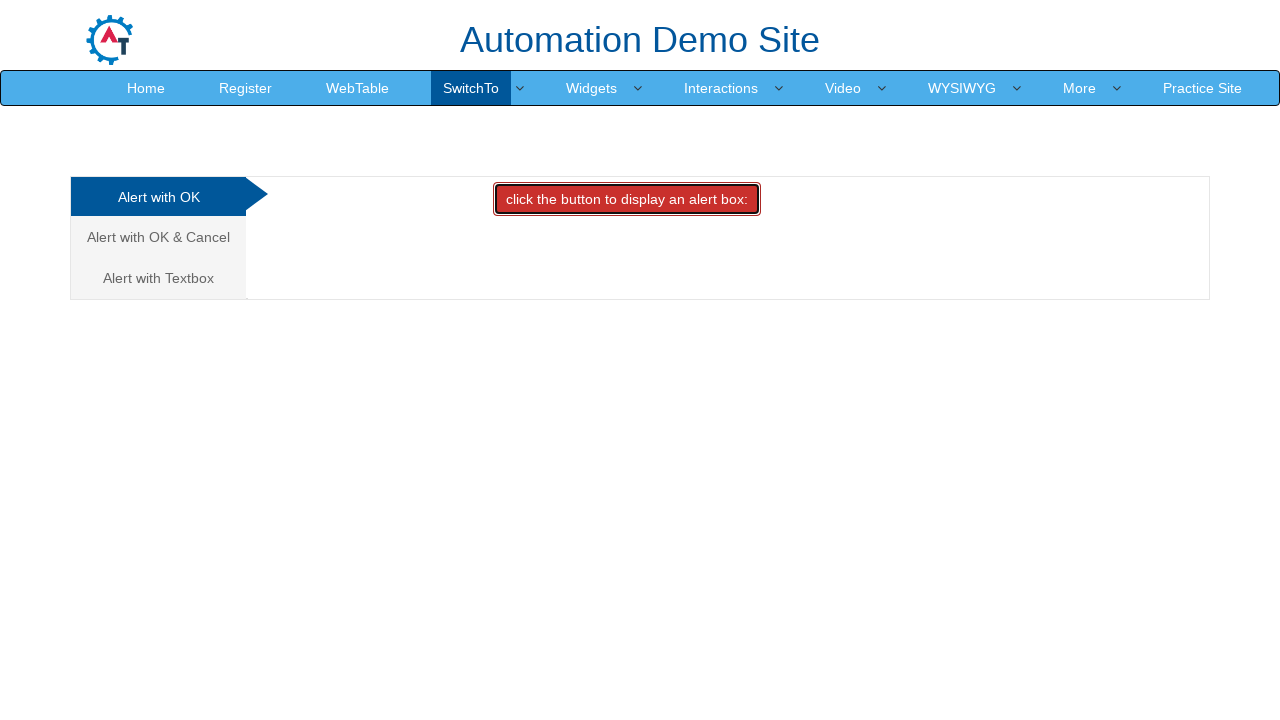

Navigated to confirm alert tab at (158, 237) on (//a[@class='analystic'])[2]
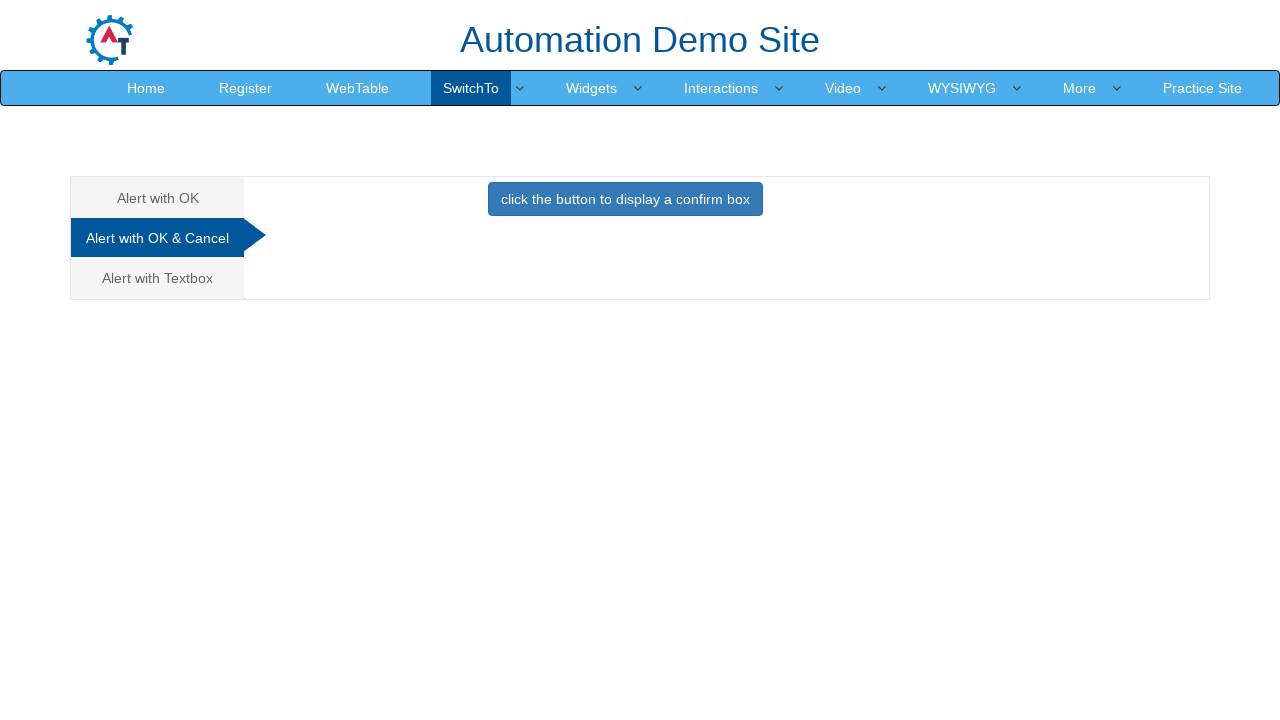

Clicked button to trigger confirm alert at (625, 199) on xpath=//button[@onclick='confirmbox()']
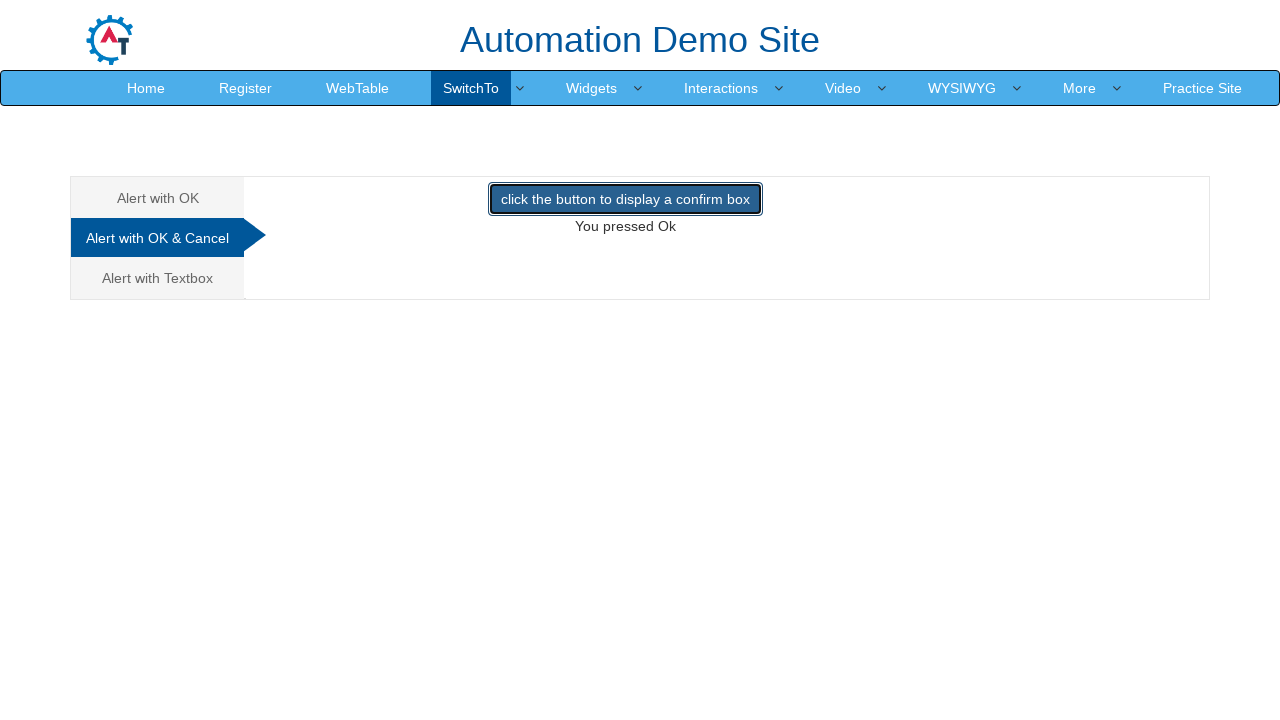

Accepted confirm alert dialog
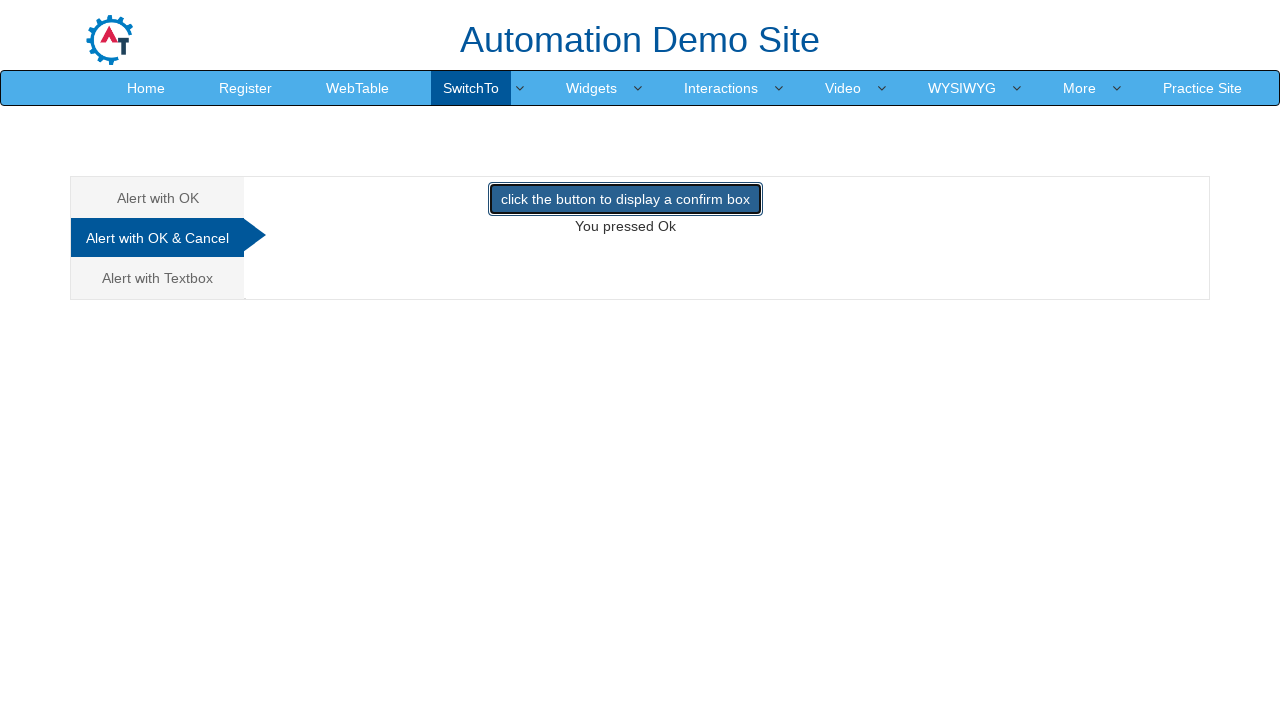

Navigated to prompt alert tab at (158, 278) on (//a[@class='analystic'])[3]
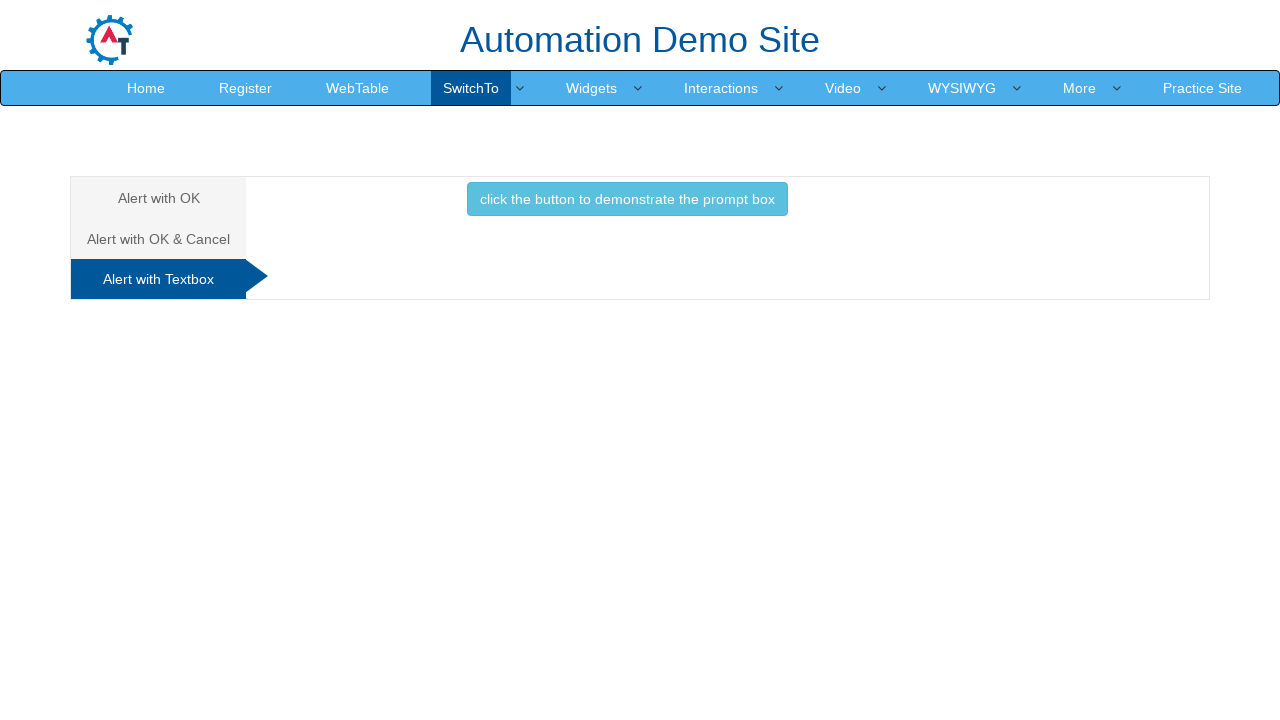

Clicked button to trigger prompt alert at (627, 199) on xpath=//button[@onclick='promptbox()']
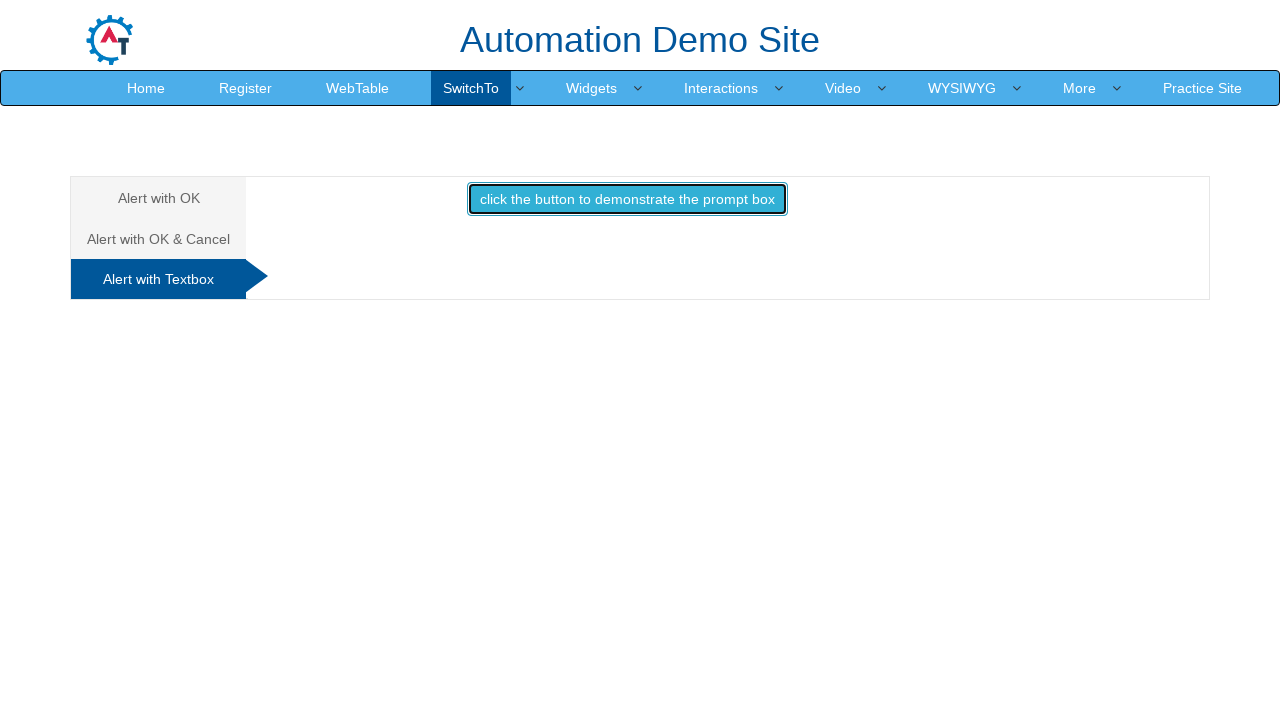

Accepted prompt alert dialog with input 'Harish'
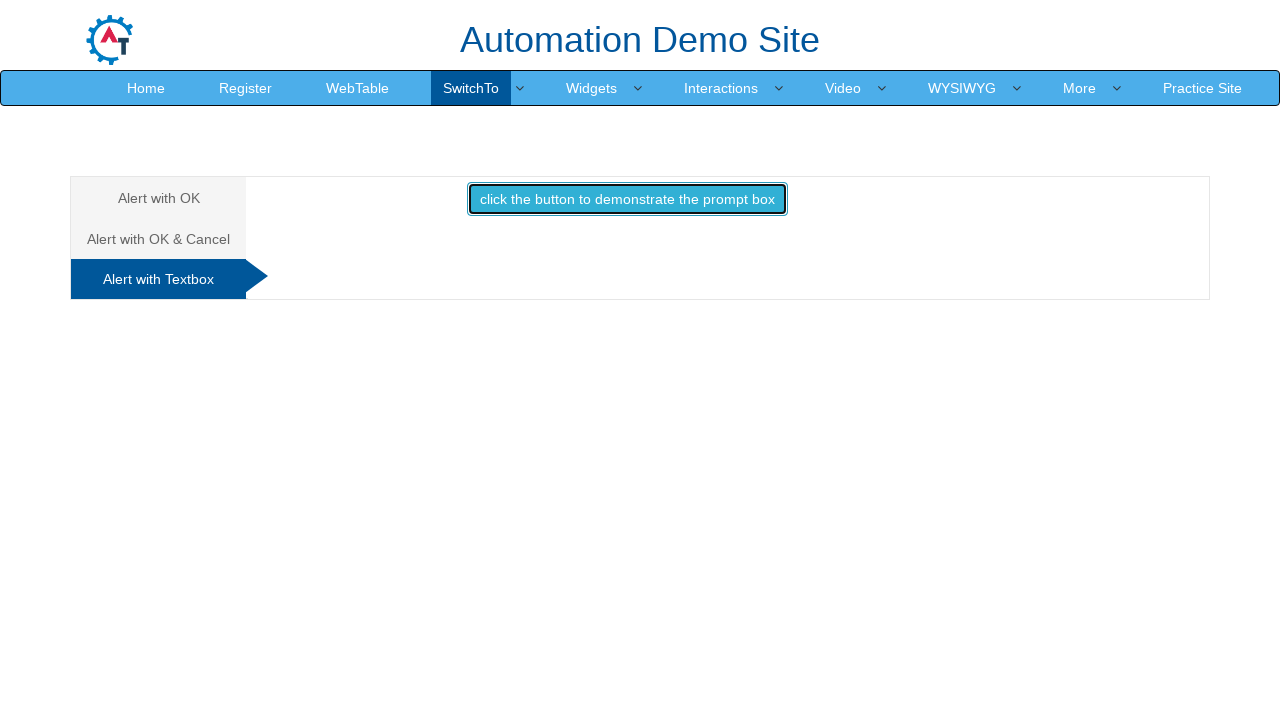

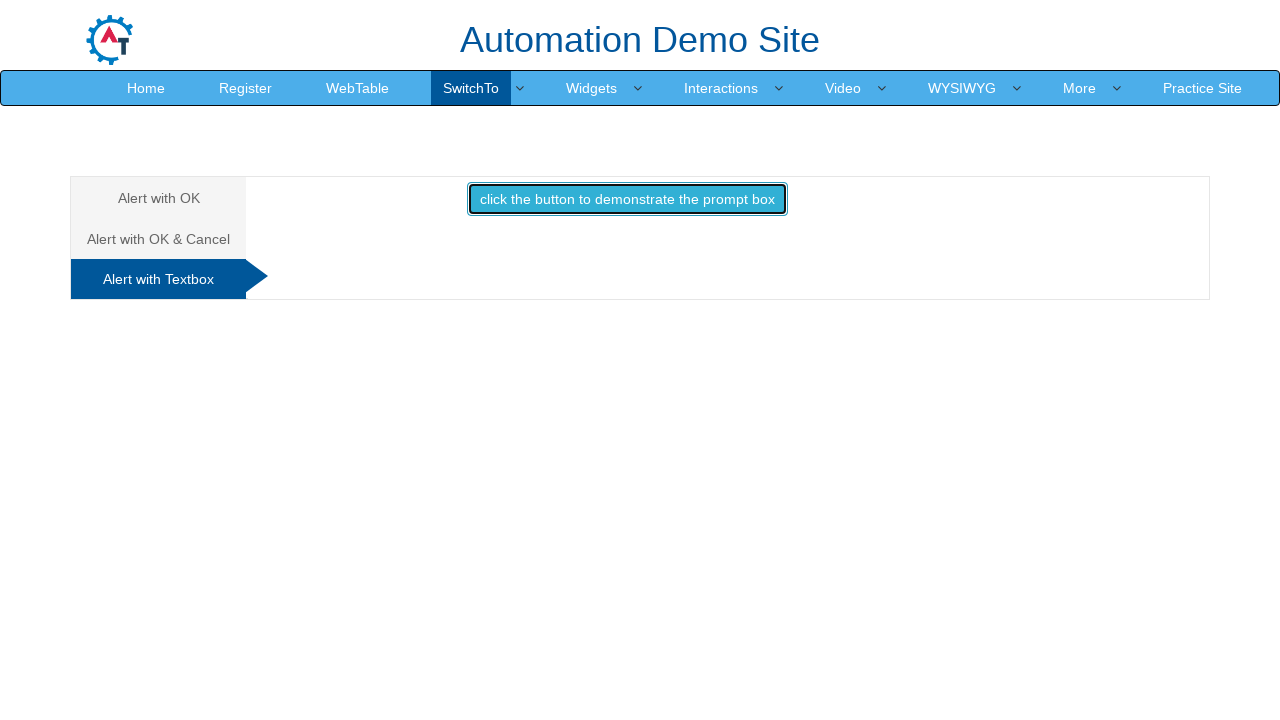